Tests the resizable UI element by dragging the resize handle to expand the element

Starting URL: https://jqueryui.com/resources/demos/resizable/default.html

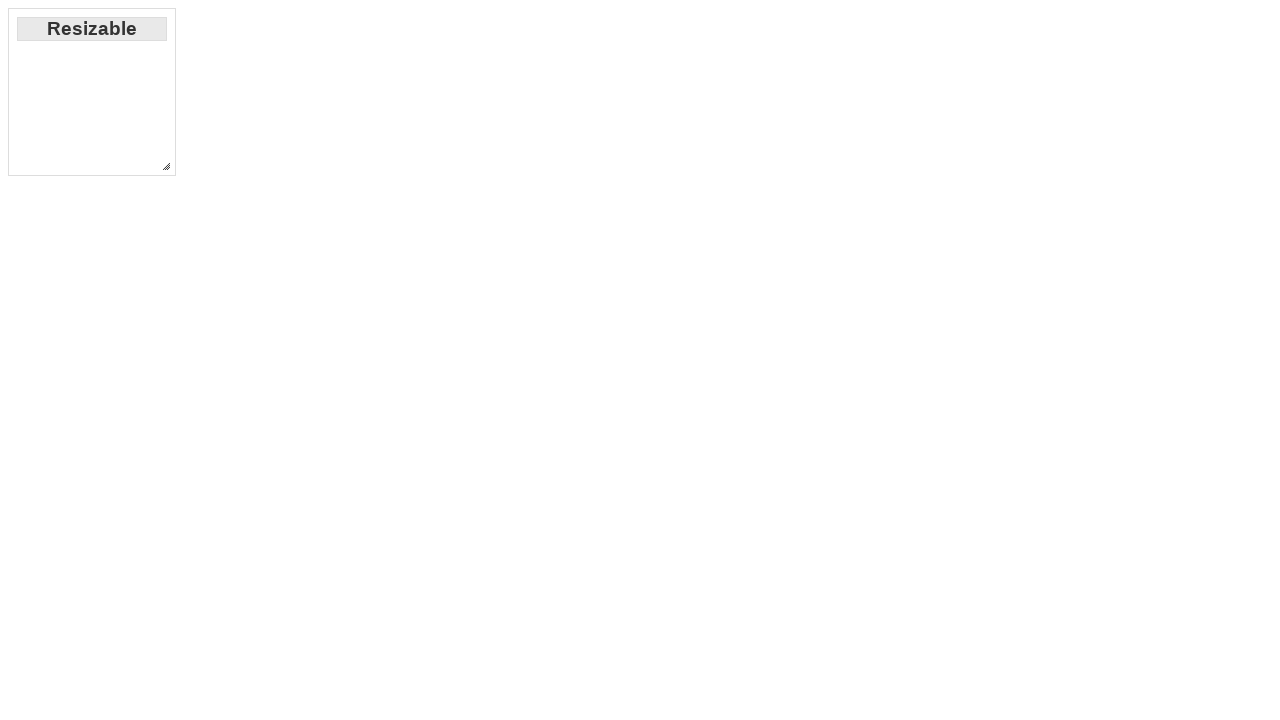

Waited for resizable handle to be visible
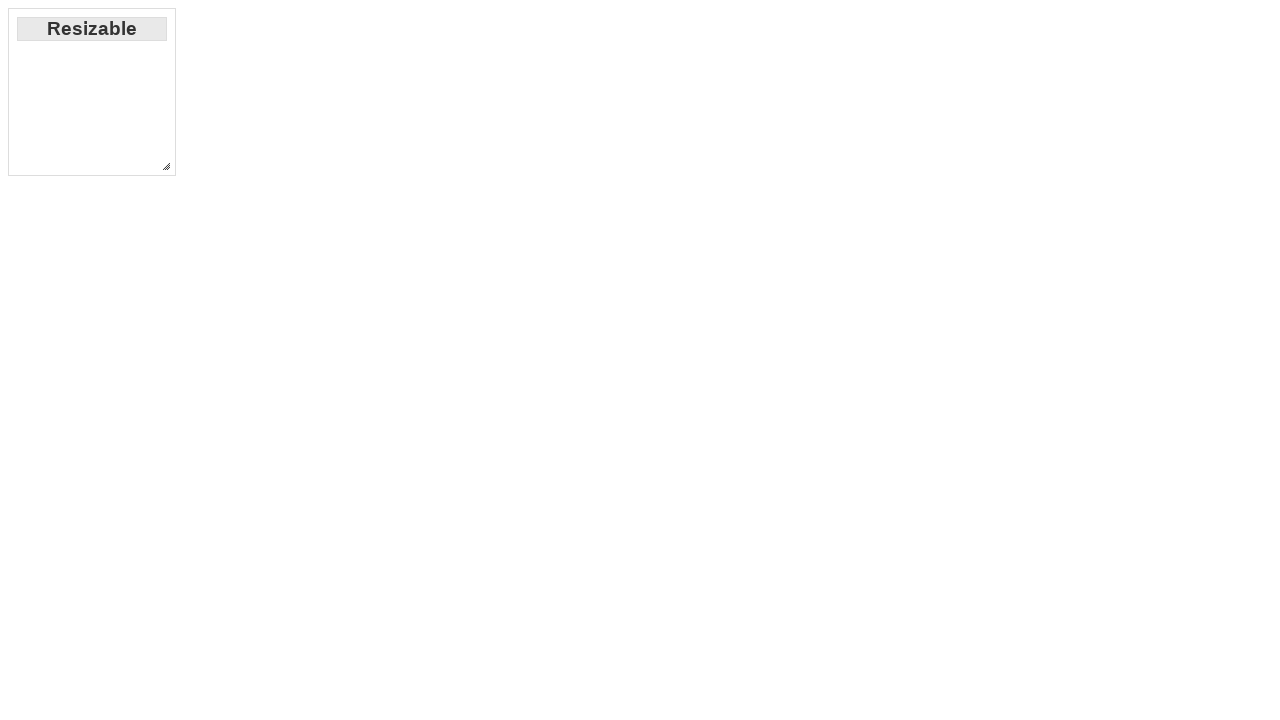

Located the resize handle element
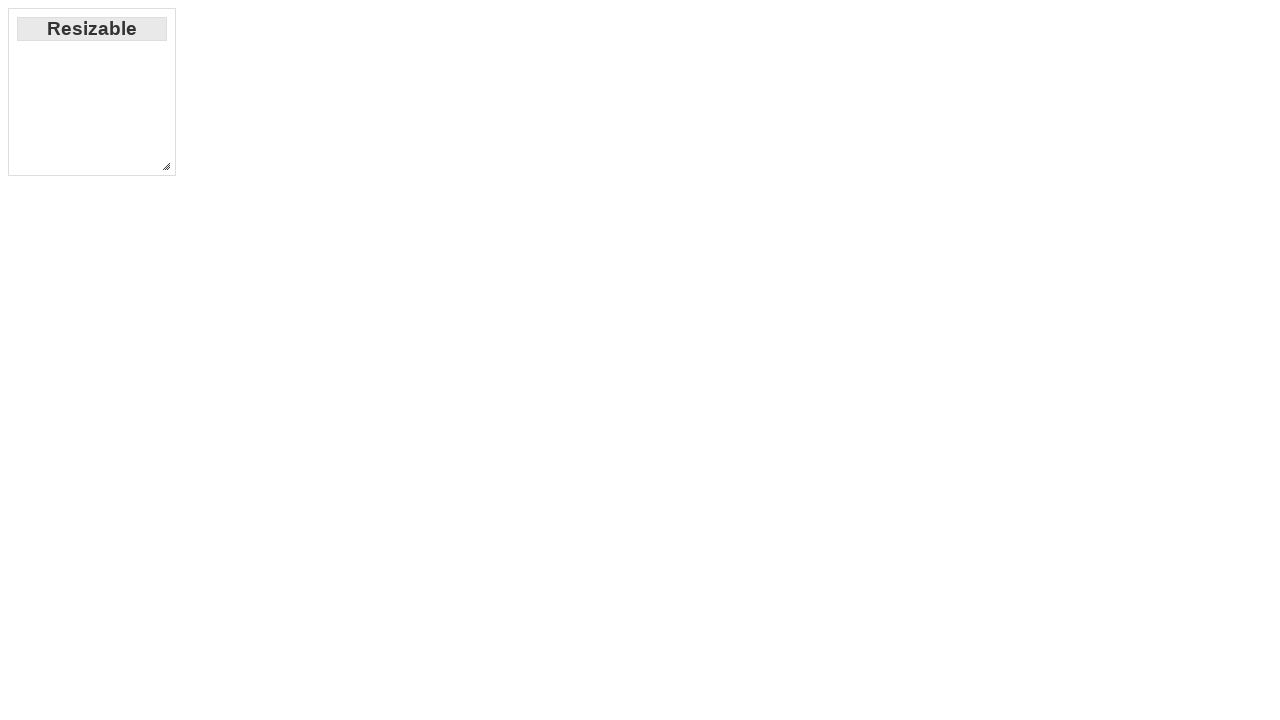

Retrieved bounding box of the resize handle
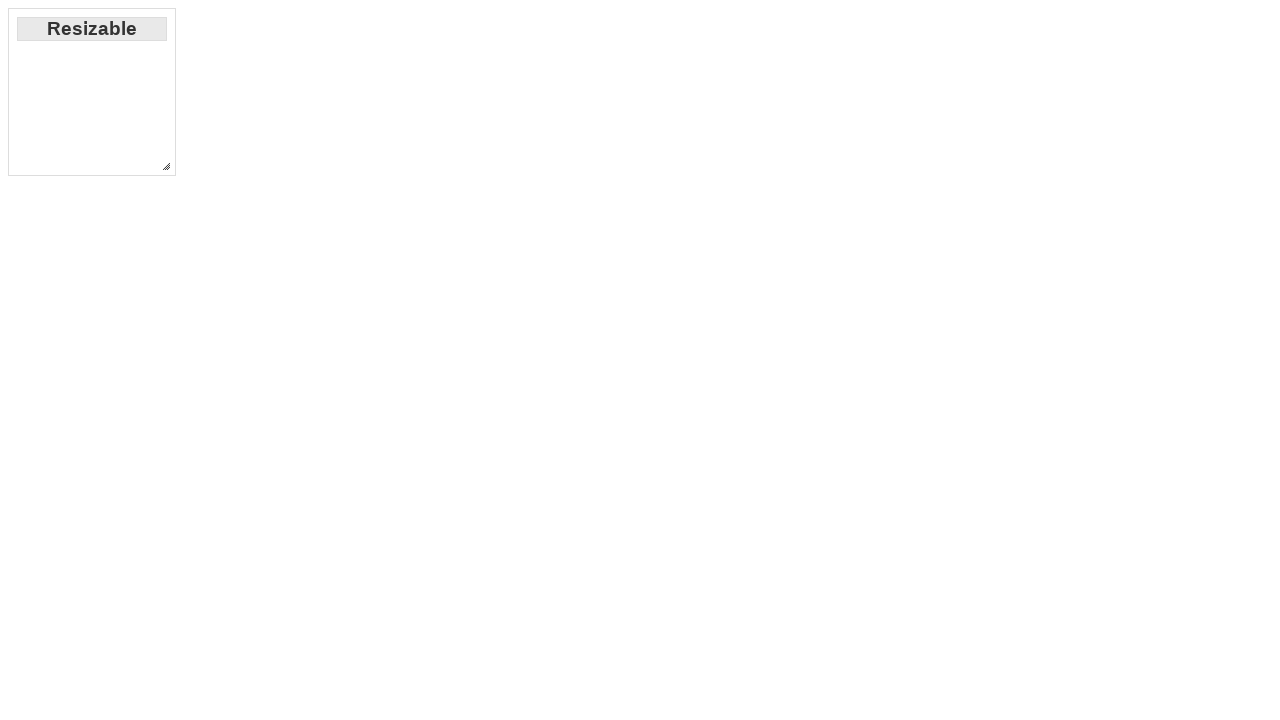

Moved mouse to center of resize handle at (166, 166)
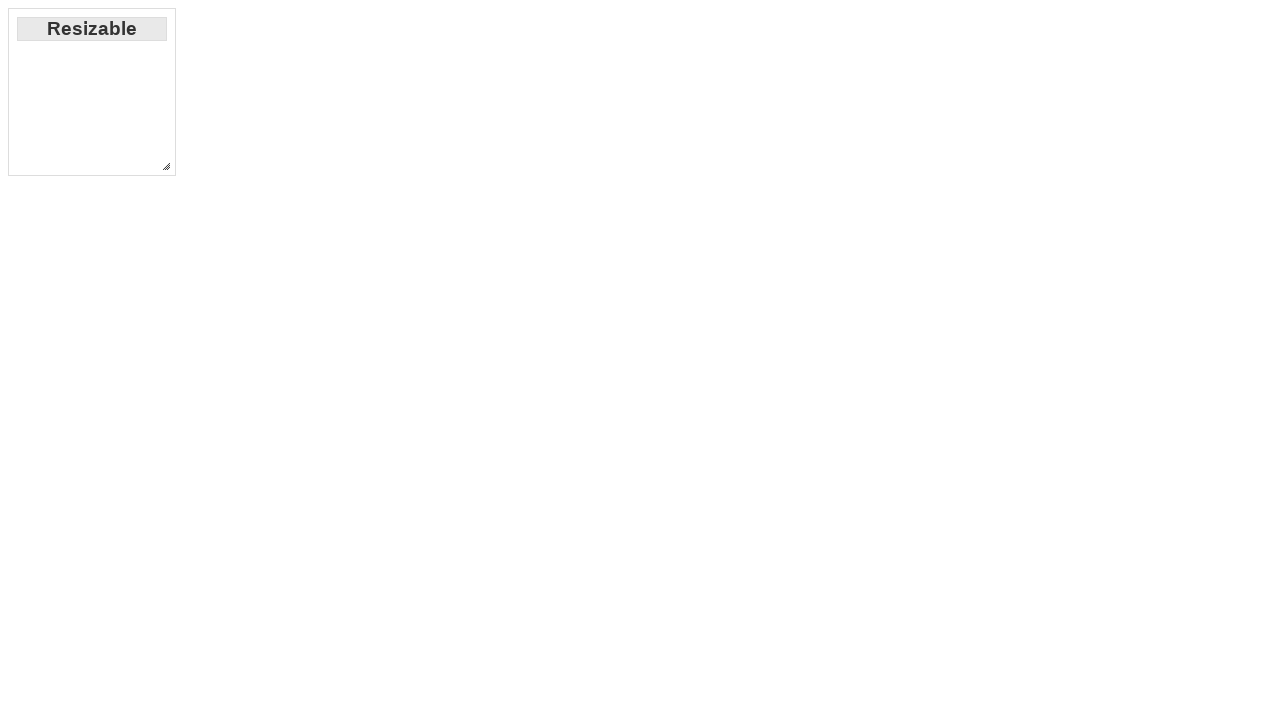

Pressed mouse button down on resize handle at (166, 166)
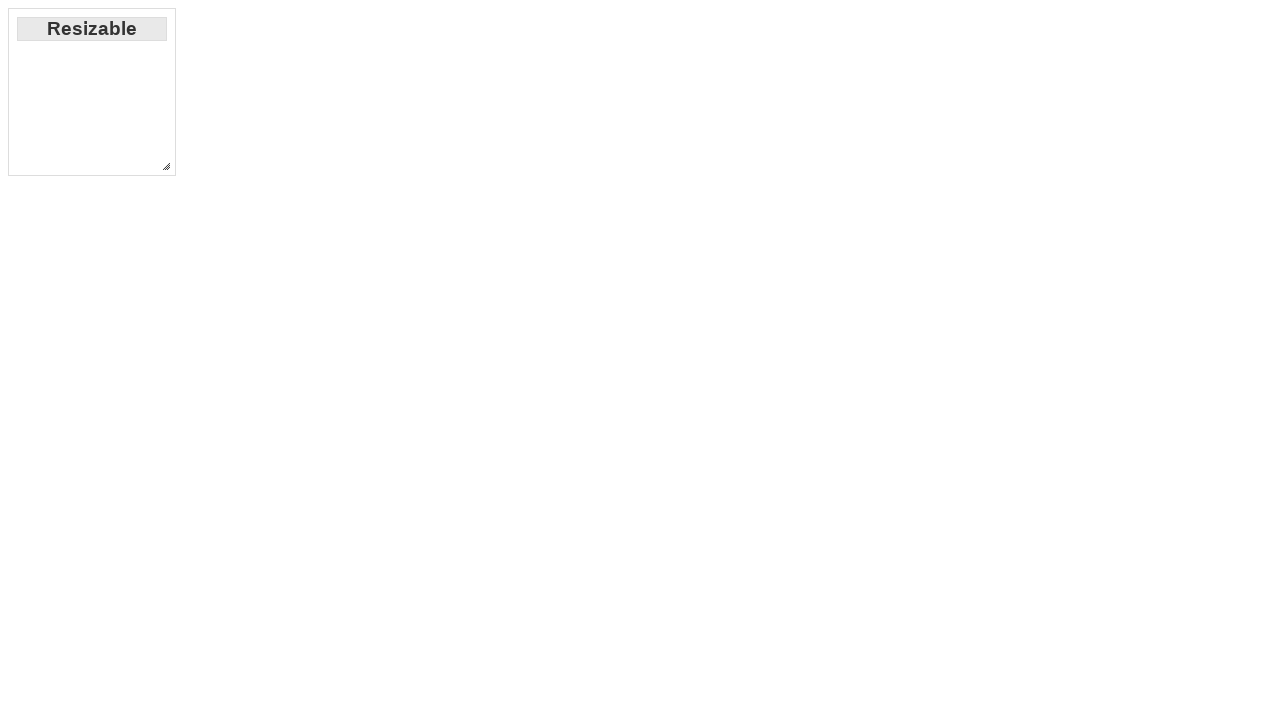

Dragged resize handle 500px in both directions at (658, 658)
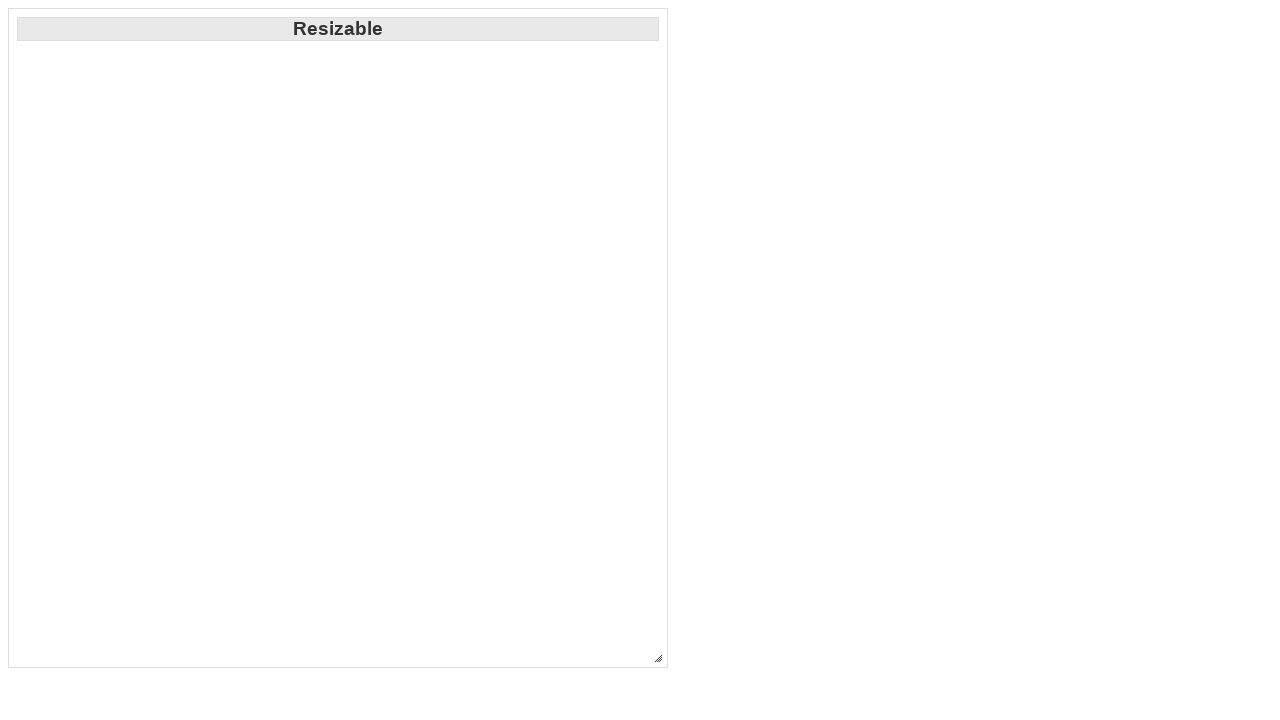

Released mouse button to complete resize action at (658, 658)
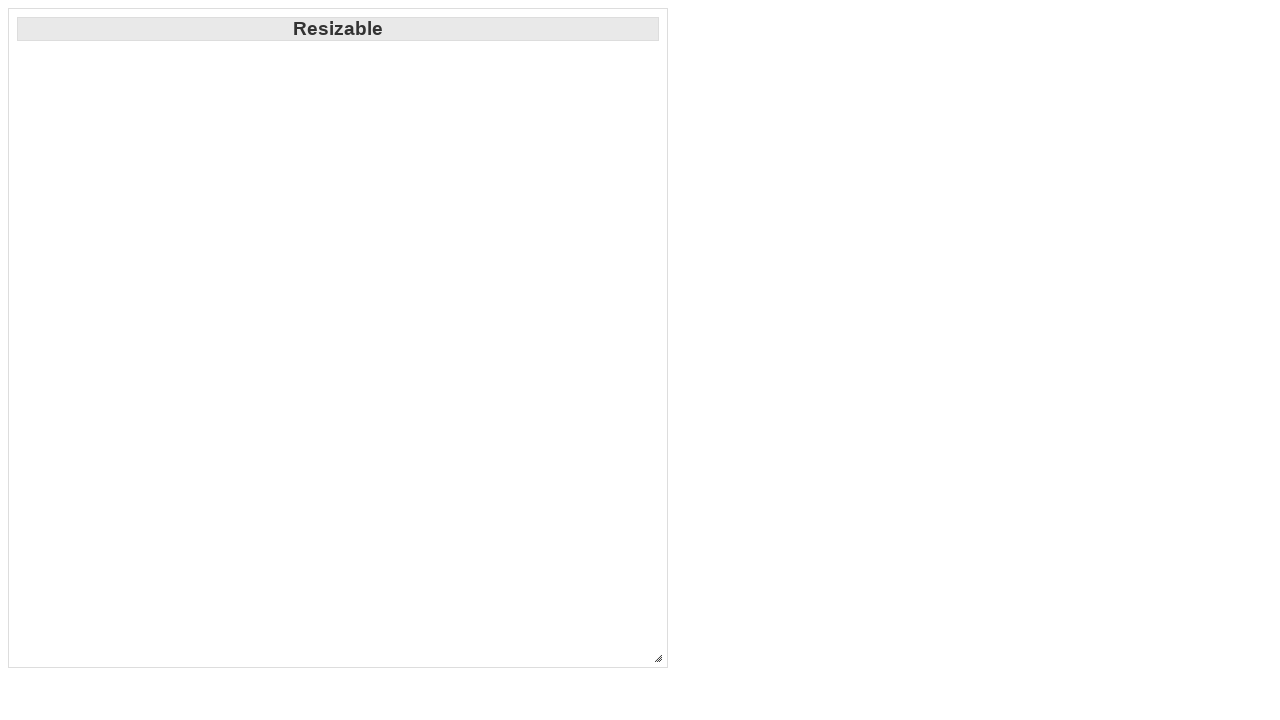

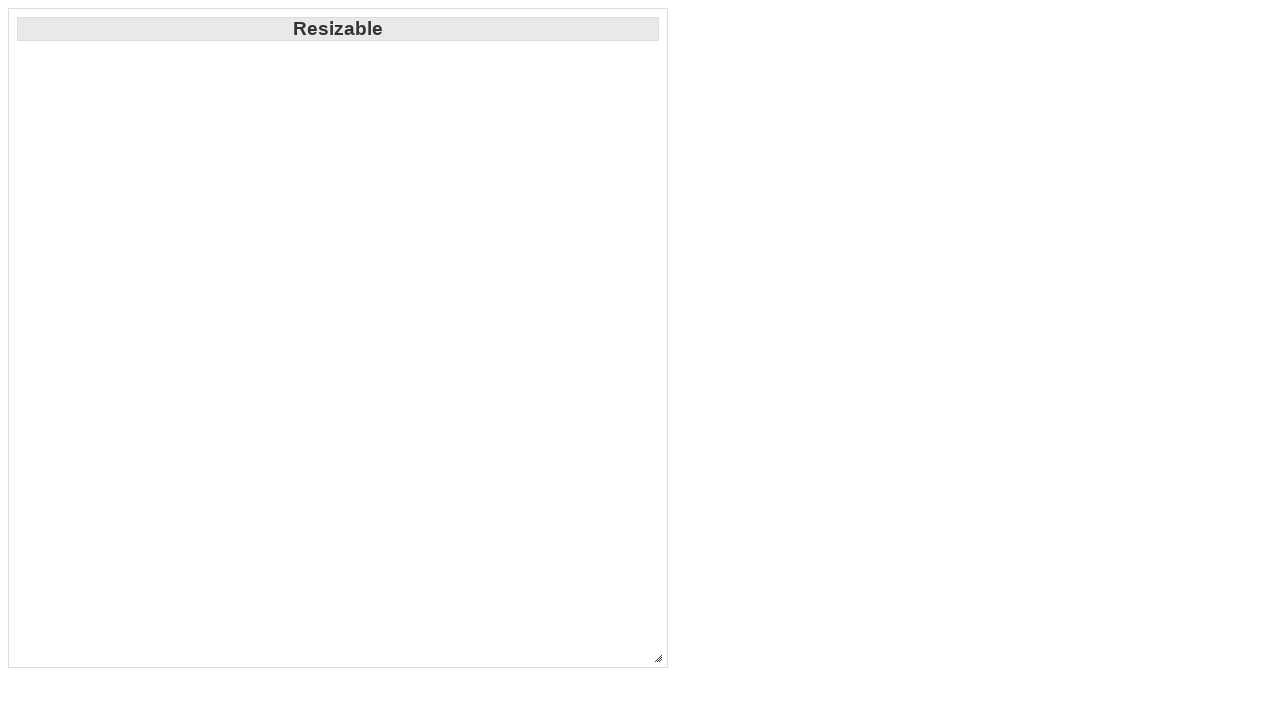